Tests that the complete all checkbox updates state correctly when individual items are completed or cleared

Starting URL: https://demo.playwright.dev/todomvc

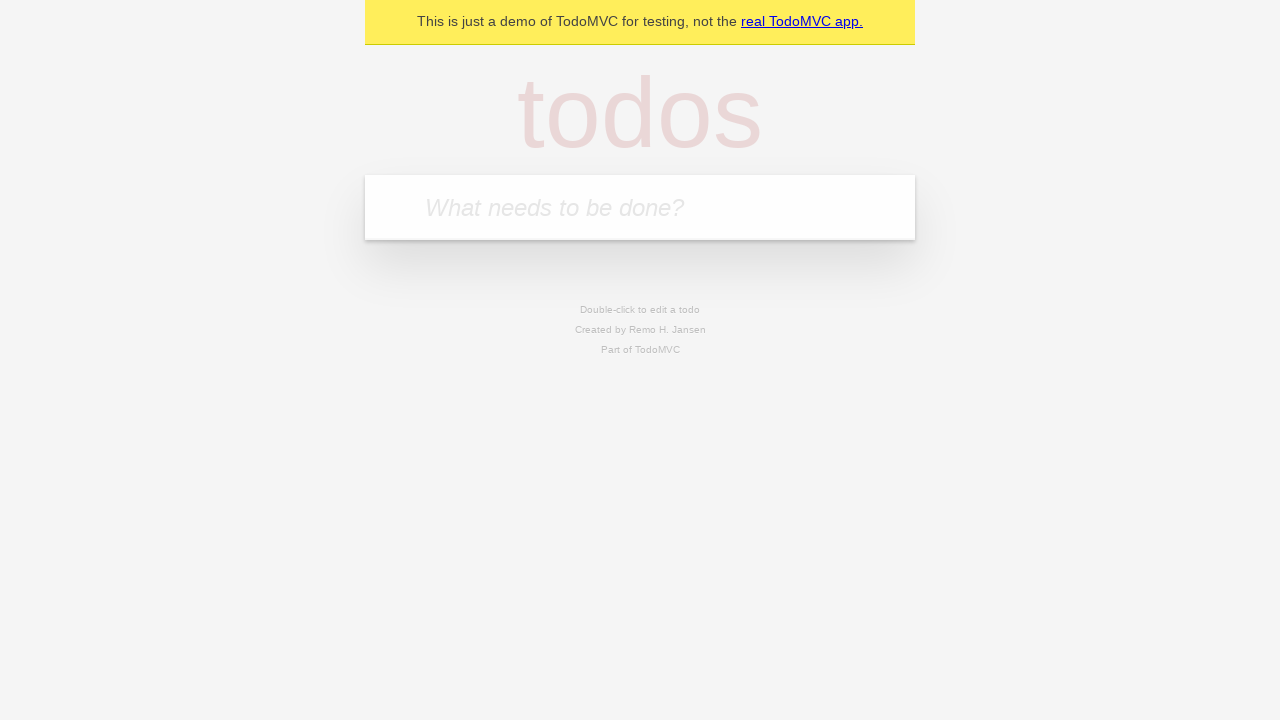

Filled todo input with 'buy some cheese' on internal:attr=[placeholder="What needs to be done?"i]
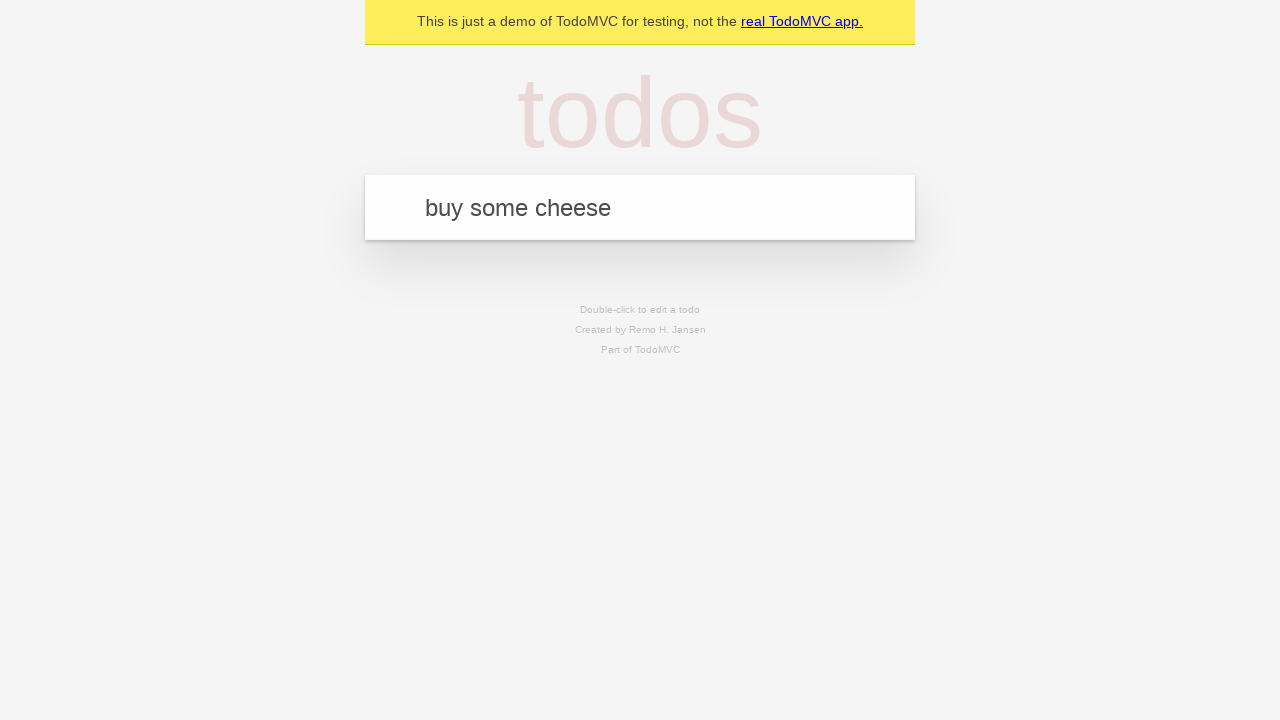

Pressed Enter to create first todo on internal:attr=[placeholder="What needs to be done?"i]
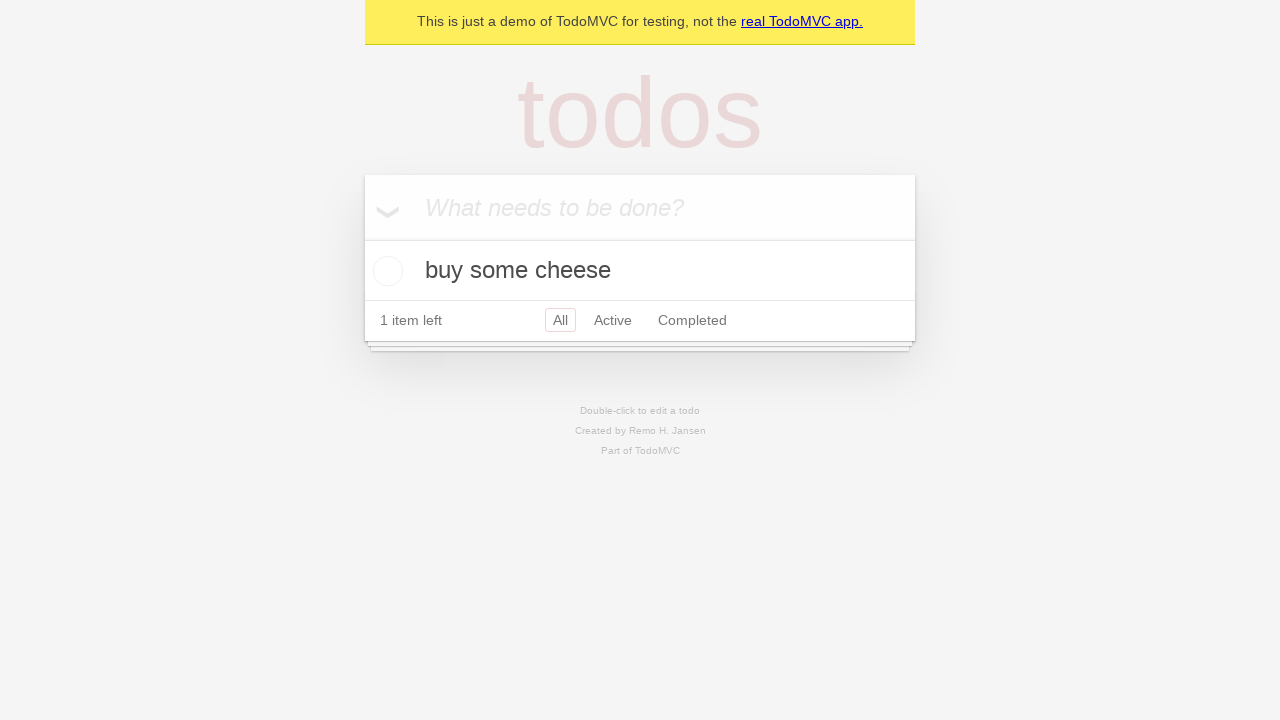

Filled todo input with 'feed the cat' on internal:attr=[placeholder="What needs to be done?"i]
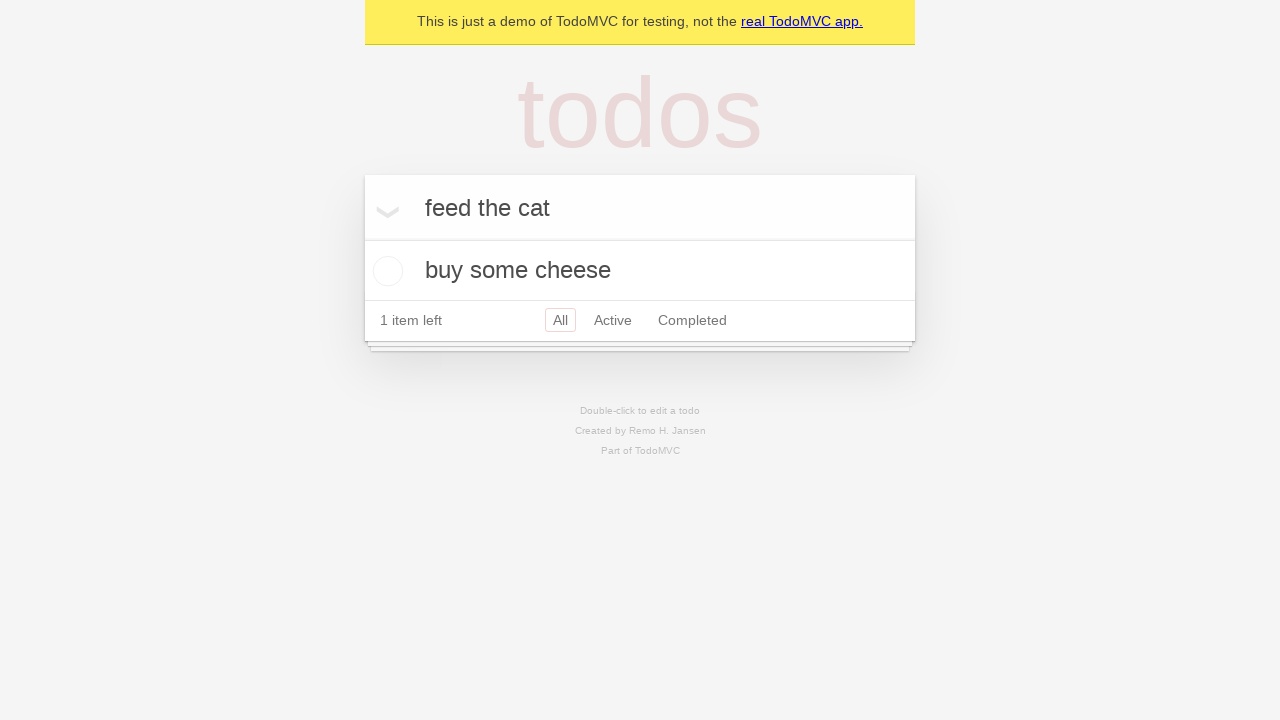

Pressed Enter to create second todo on internal:attr=[placeholder="What needs to be done?"i]
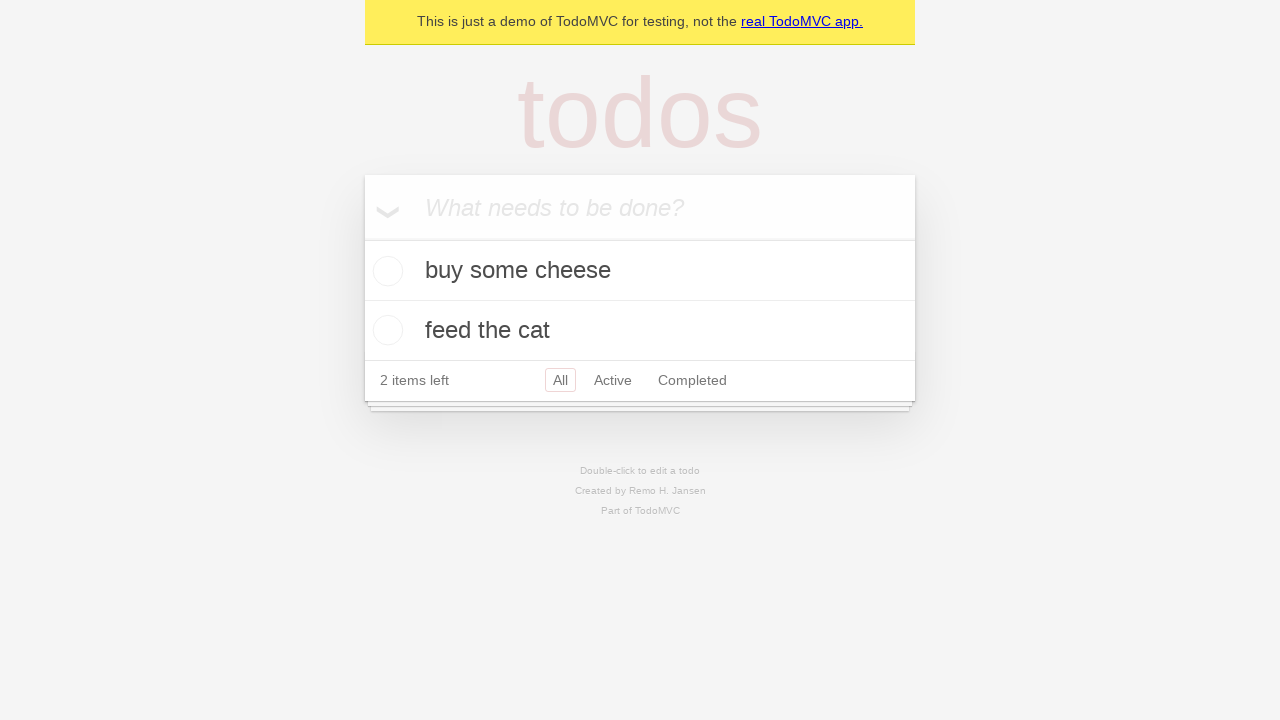

Filled todo input with 'book a doctors appointment' on internal:attr=[placeholder="What needs to be done?"i]
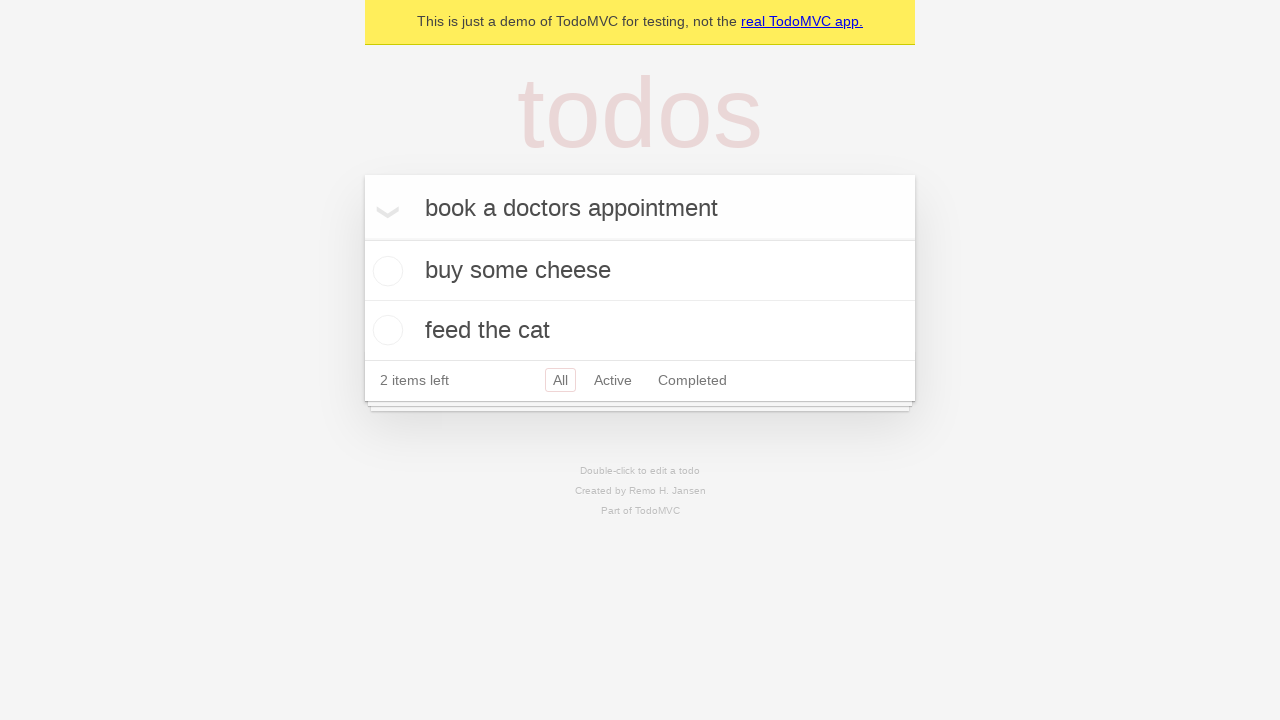

Pressed Enter to create third todo on internal:attr=[placeholder="What needs to be done?"i]
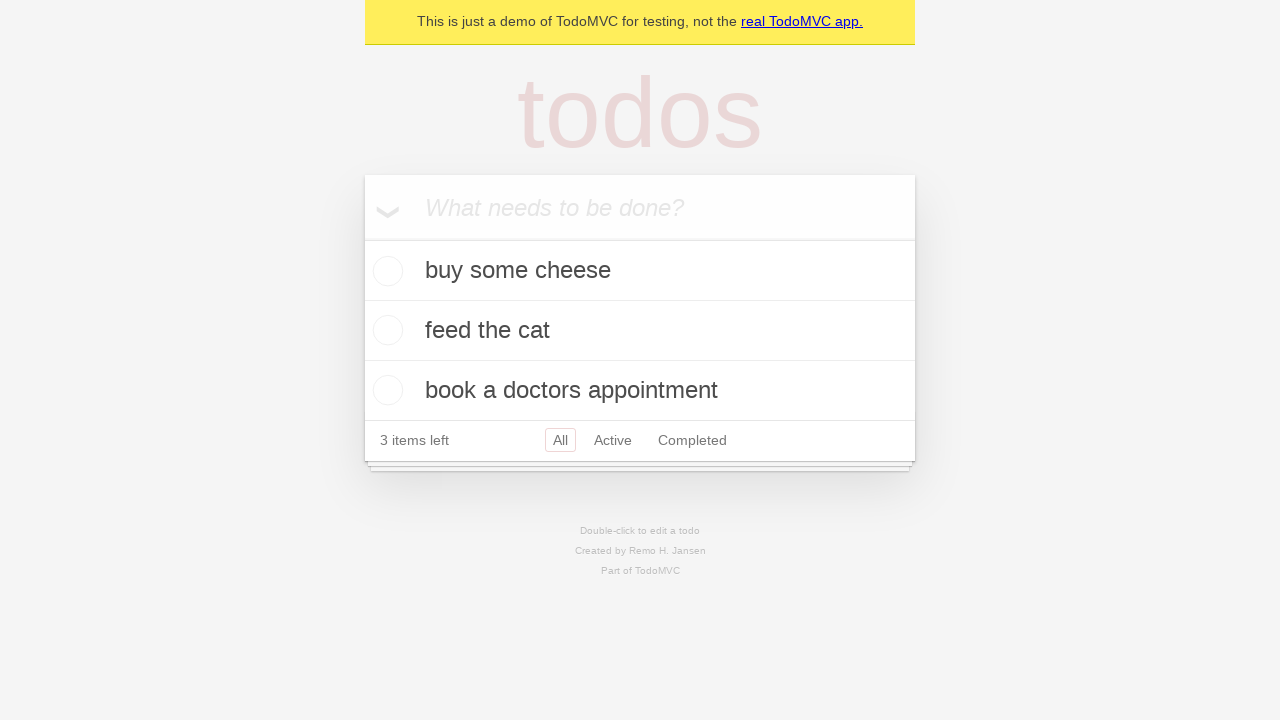

Checked 'Mark all as complete' checkbox at (362, 238) on internal:label="Mark all as complete"i
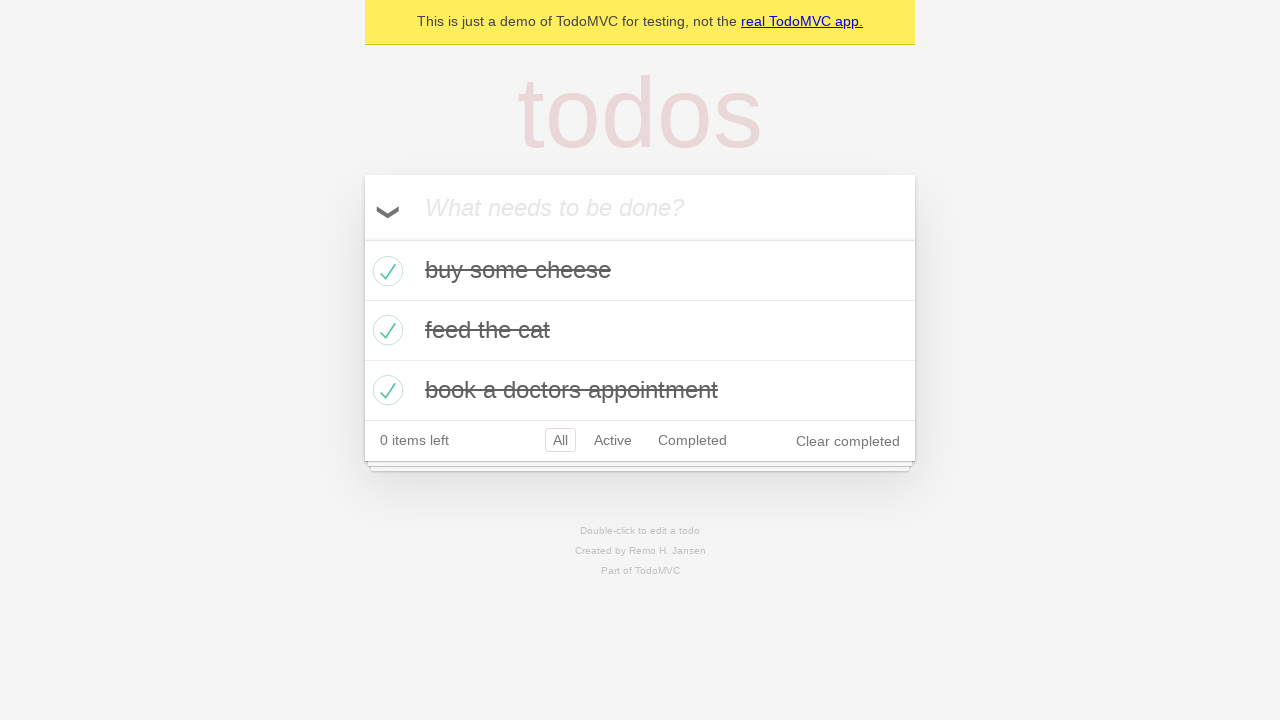

Unchecked first todo checkbox at (385, 271) on internal:testid=[data-testid="todo-item"s] >> nth=0 >> internal:role=checkbox
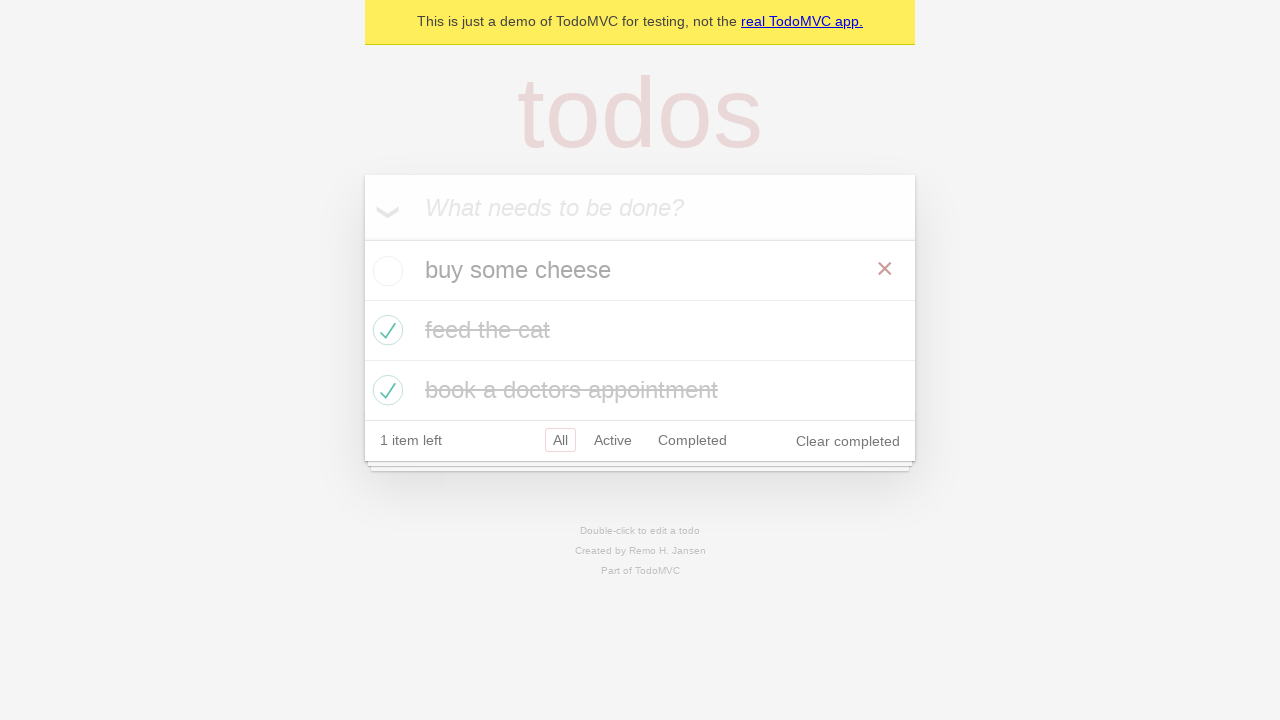

Checked first todo checkbox again at (385, 271) on internal:testid=[data-testid="todo-item"s] >> nth=0 >> internal:role=checkbox
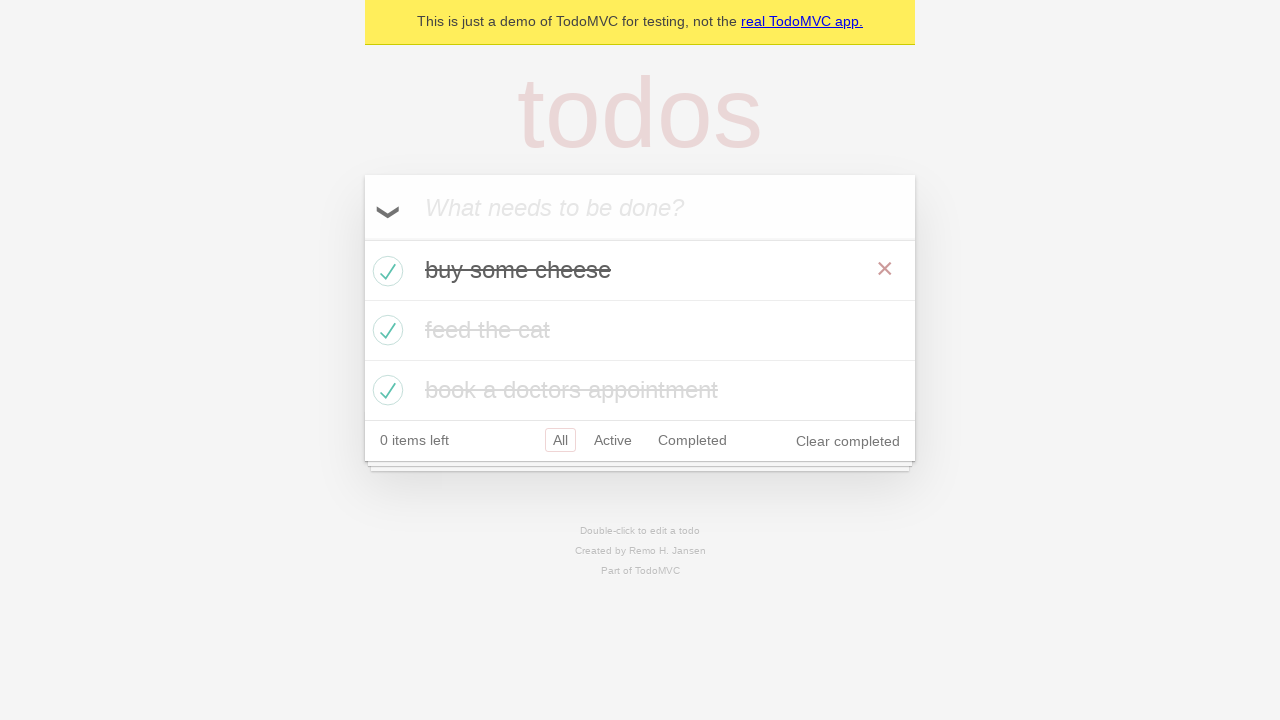

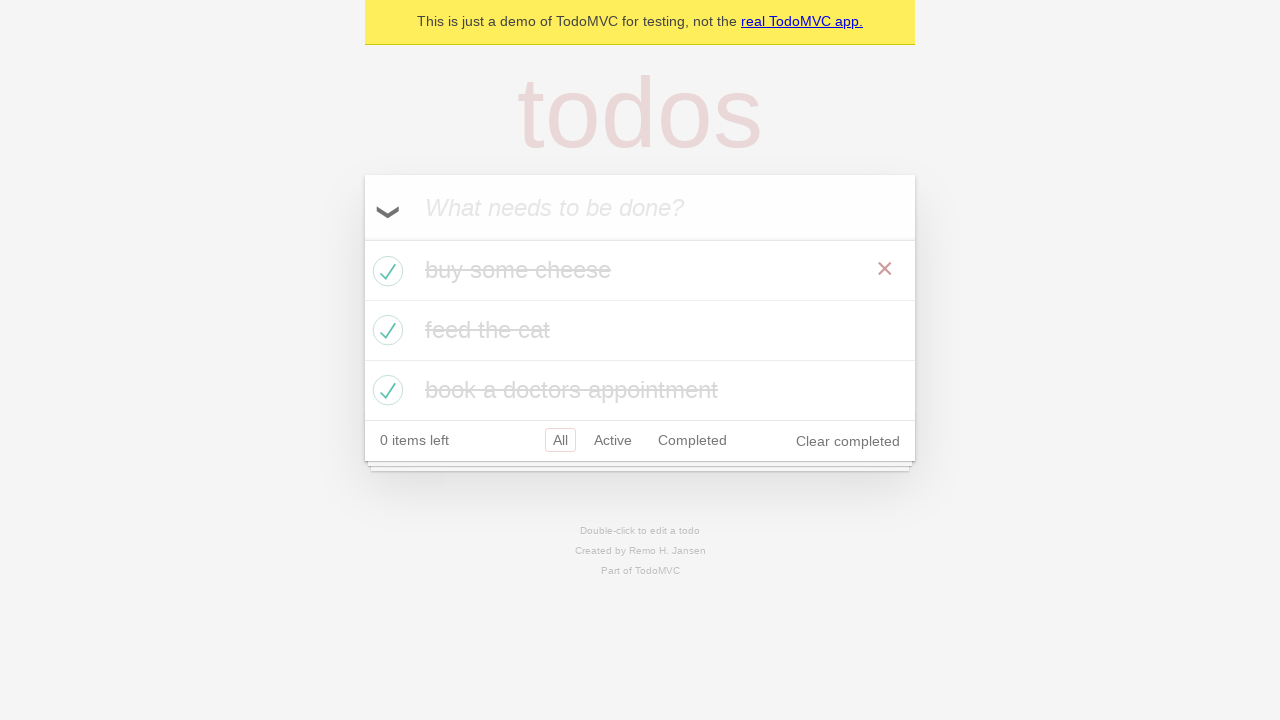